Tests table interaction functionality by locating a sortable table, clicking on a column header to sort the data, and verifying the table structure including rows, columns, and footer.

Starting URL: https://v1.training-support.net/selenium/tables

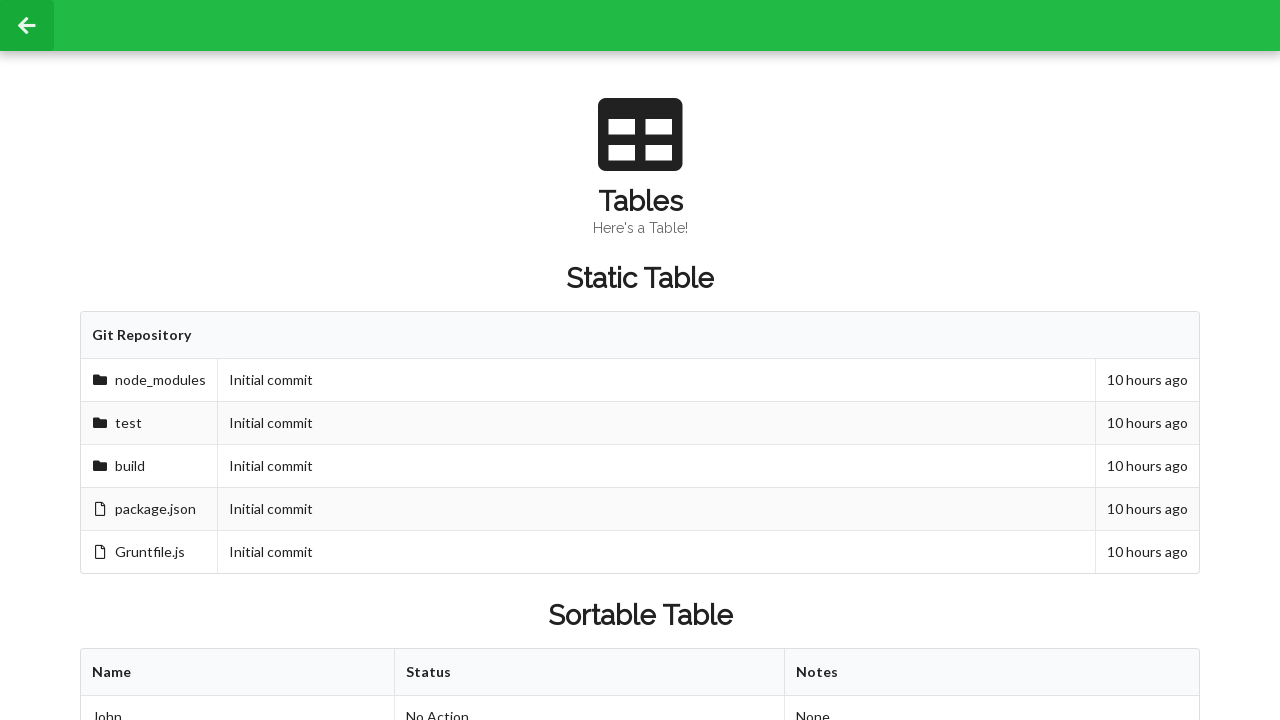

Waited for sortable table to be present
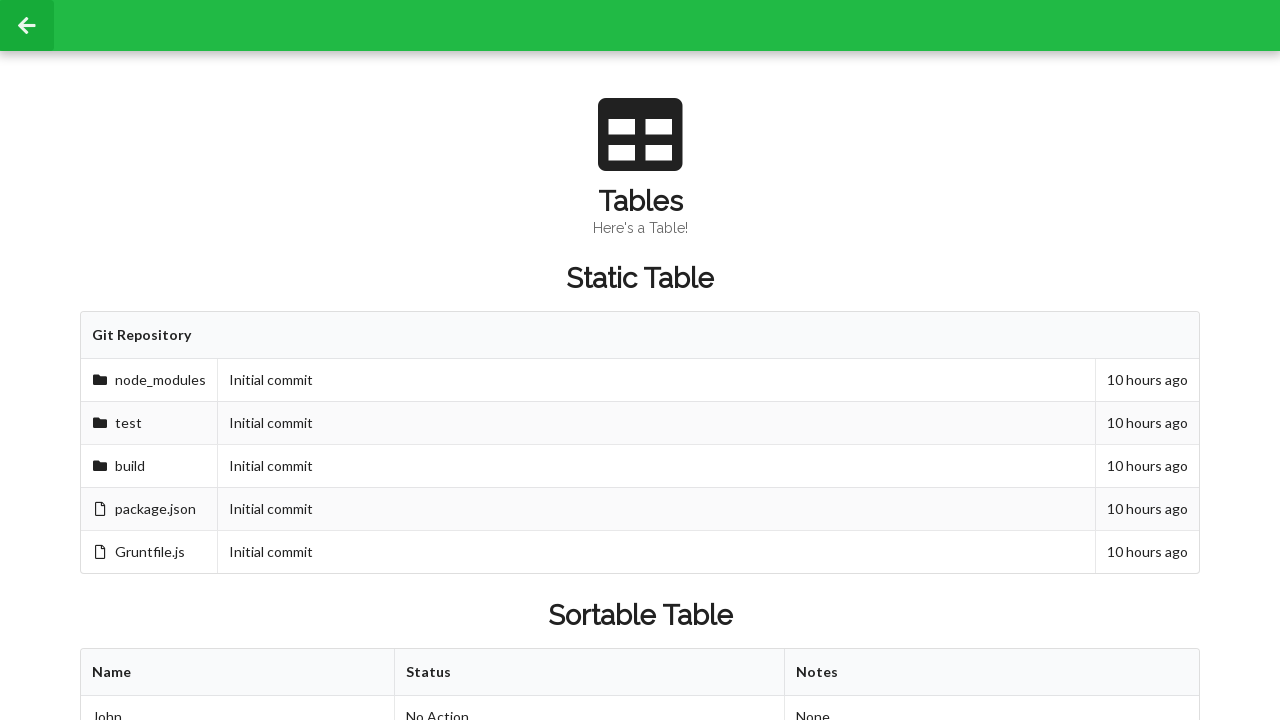

Located the sortable table body
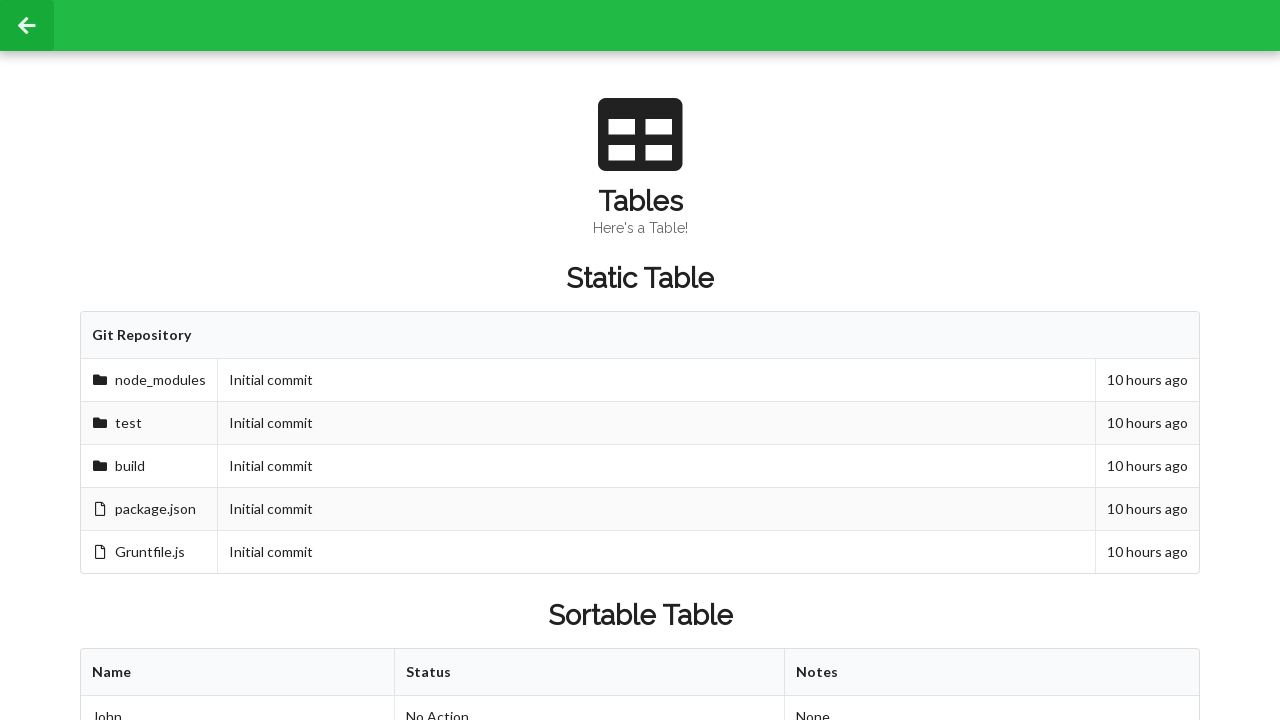

Clicked first column header to sort by name at (238, 673) on xpath=//table[@id='sortableTable']/thead/tr/th[1]
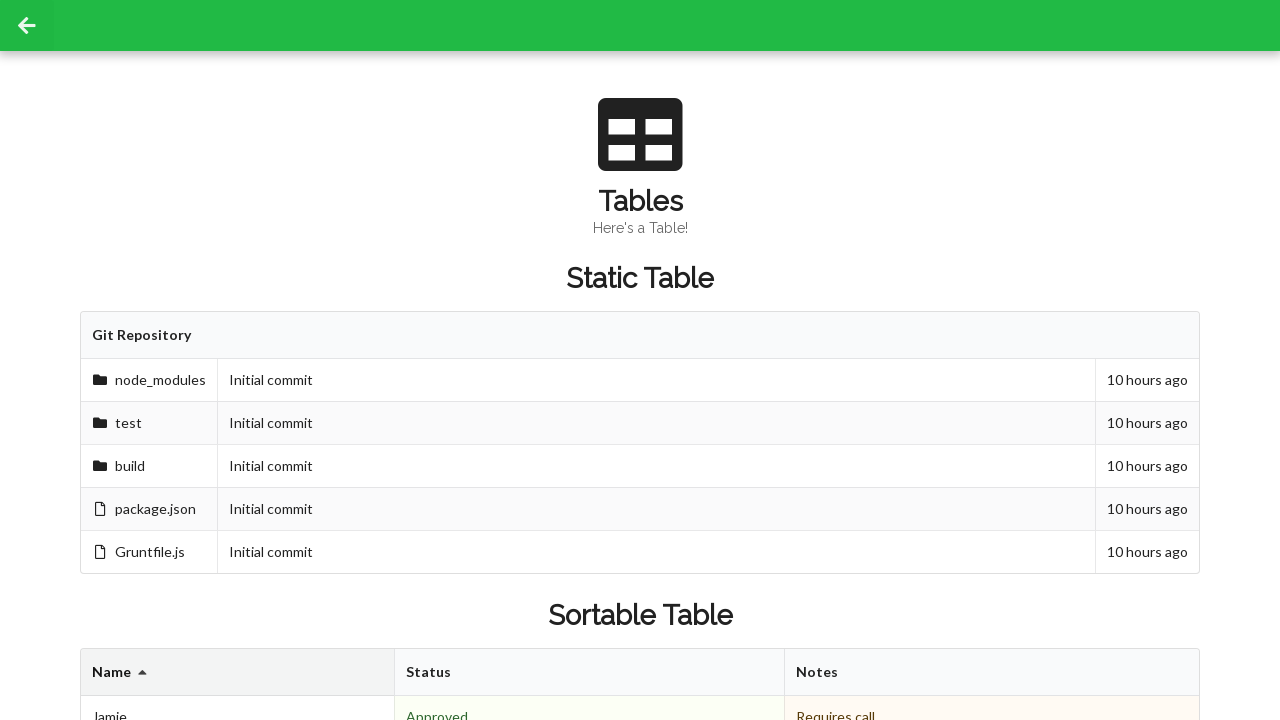

Table sorted and rows are stable
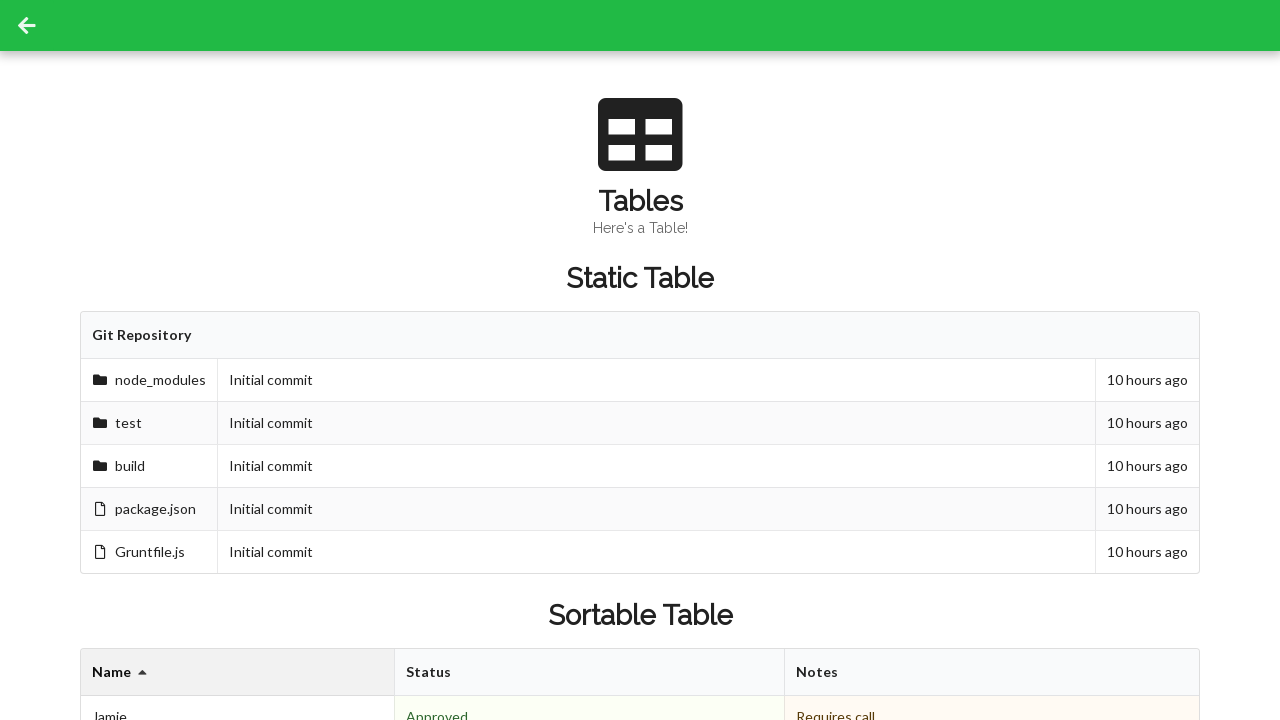

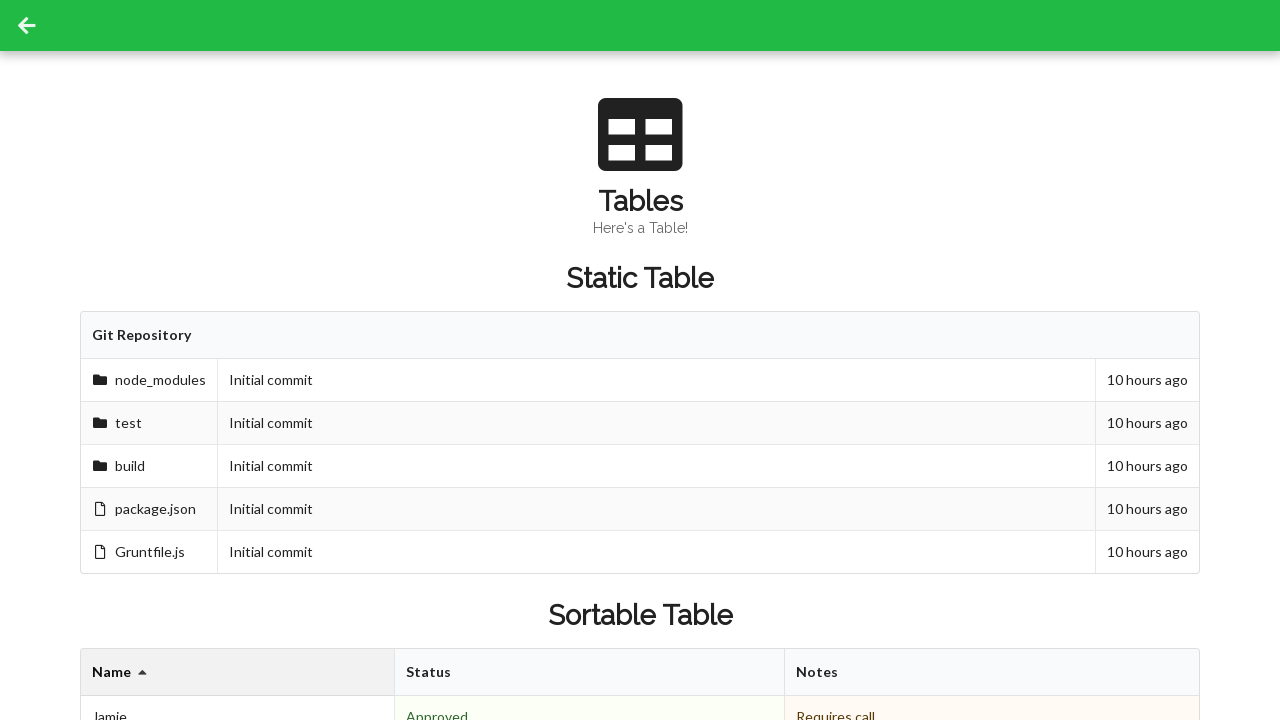